Tests drag and drop functionality on the jQuery UI demo page by dragging a draggable element onto a droppable target within an iframe.

Starting URL: https://jqueryui.com/droppable/

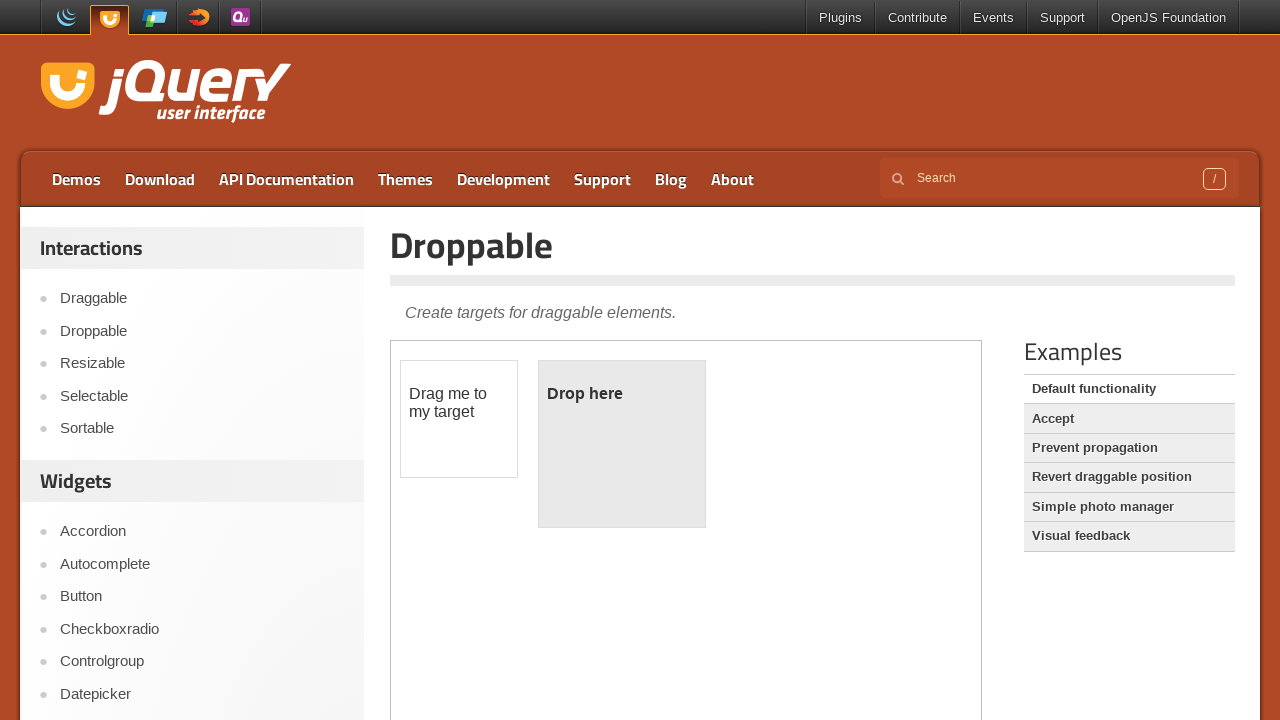

Located the iframe containing the drag and drop demo
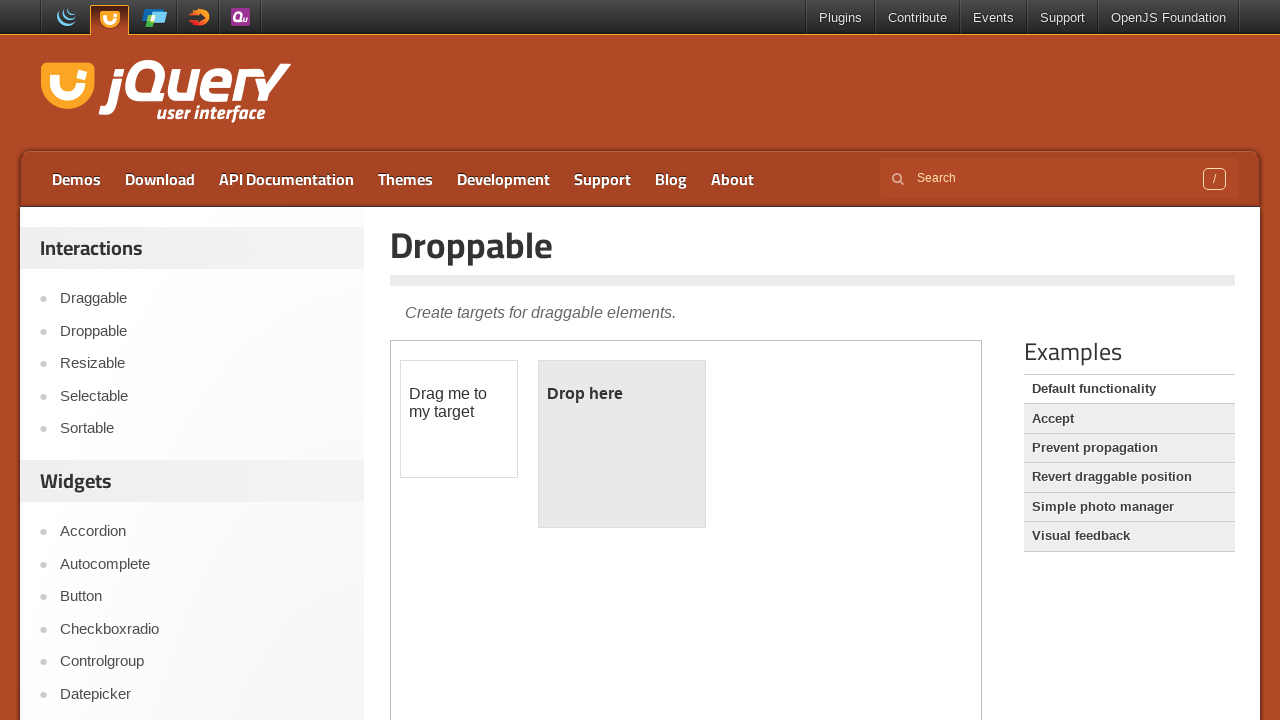

Located the draggable element within the iframe
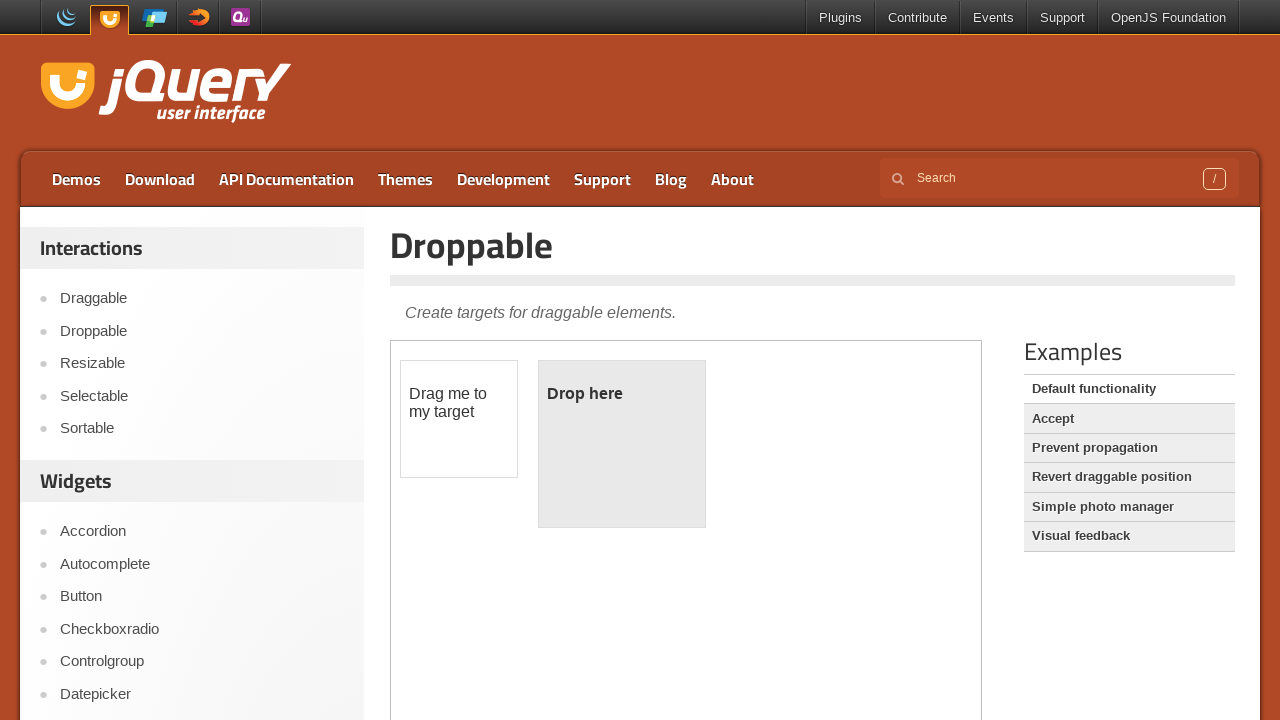

Located the droppable target element within the iframe
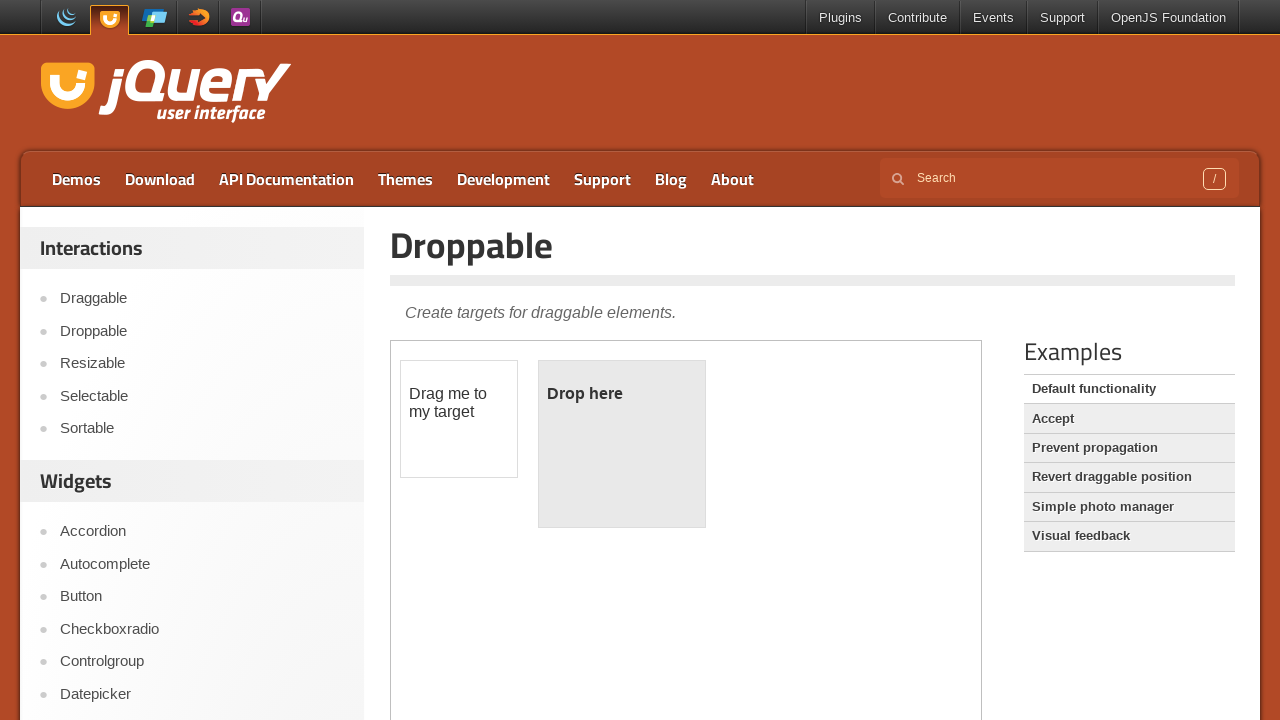

Dragged the draggable element onto the droppable target at (622, 444)
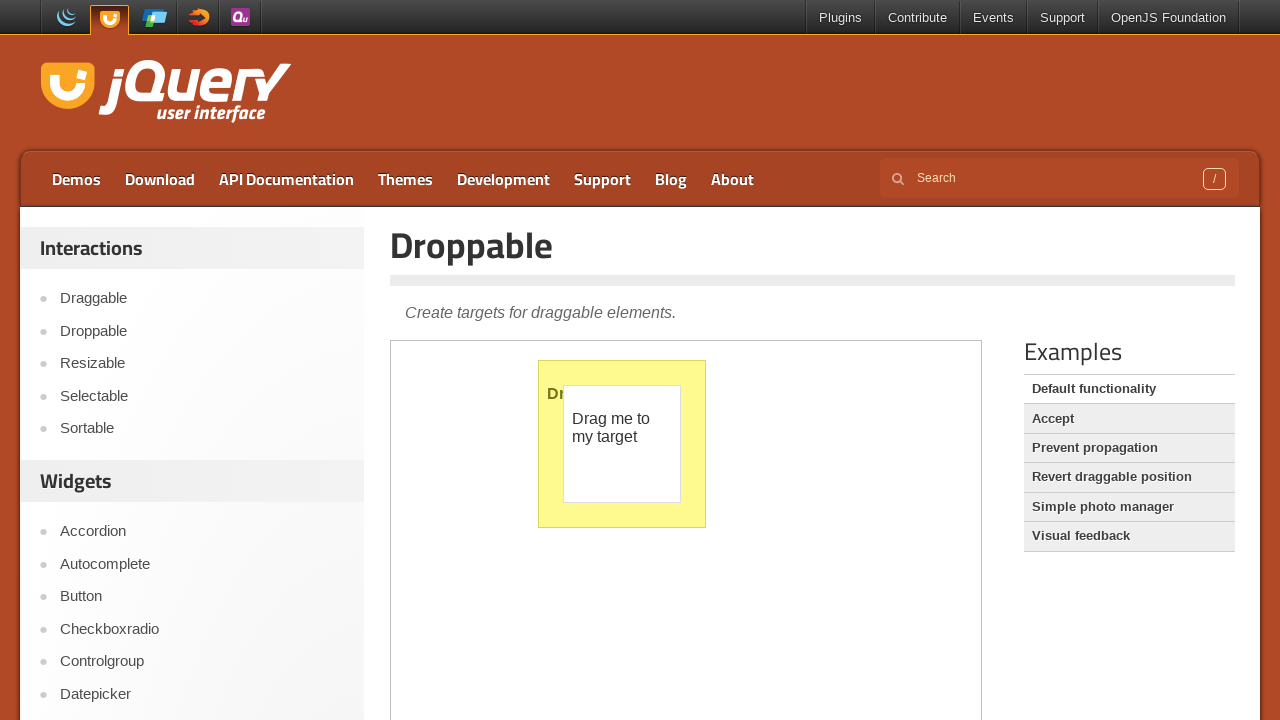

Waited for the drag and drop operation to complete
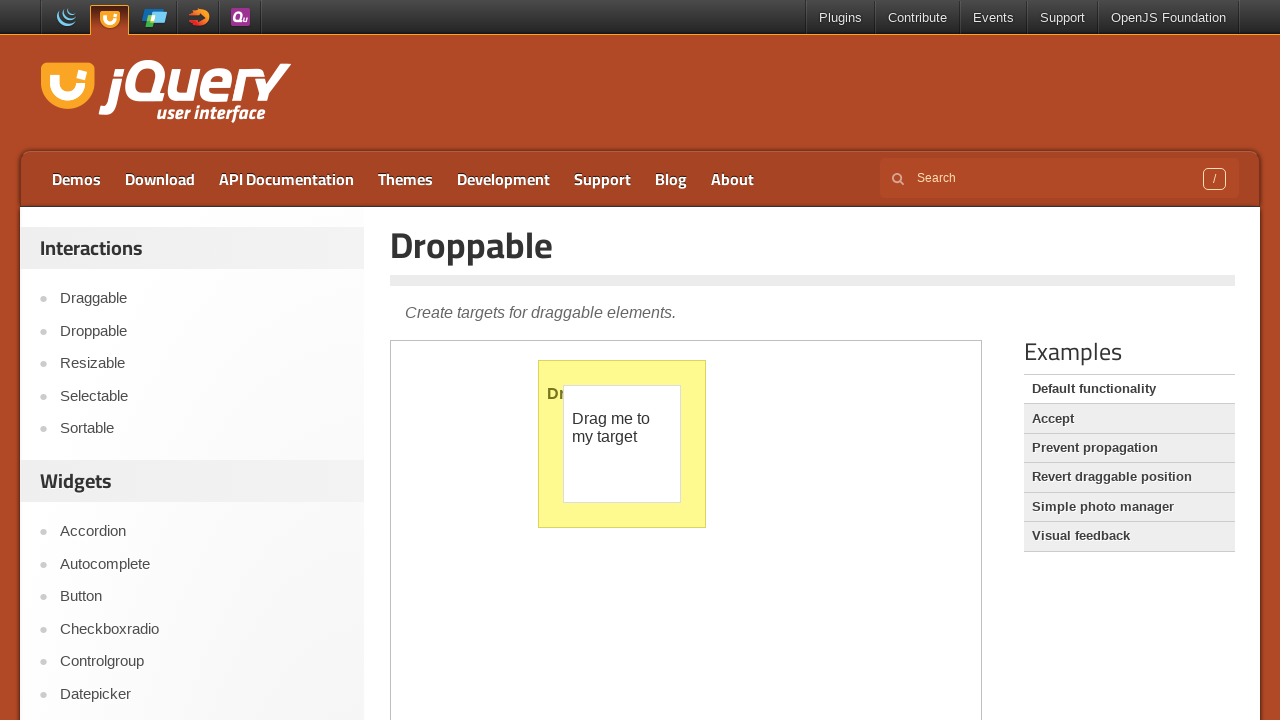

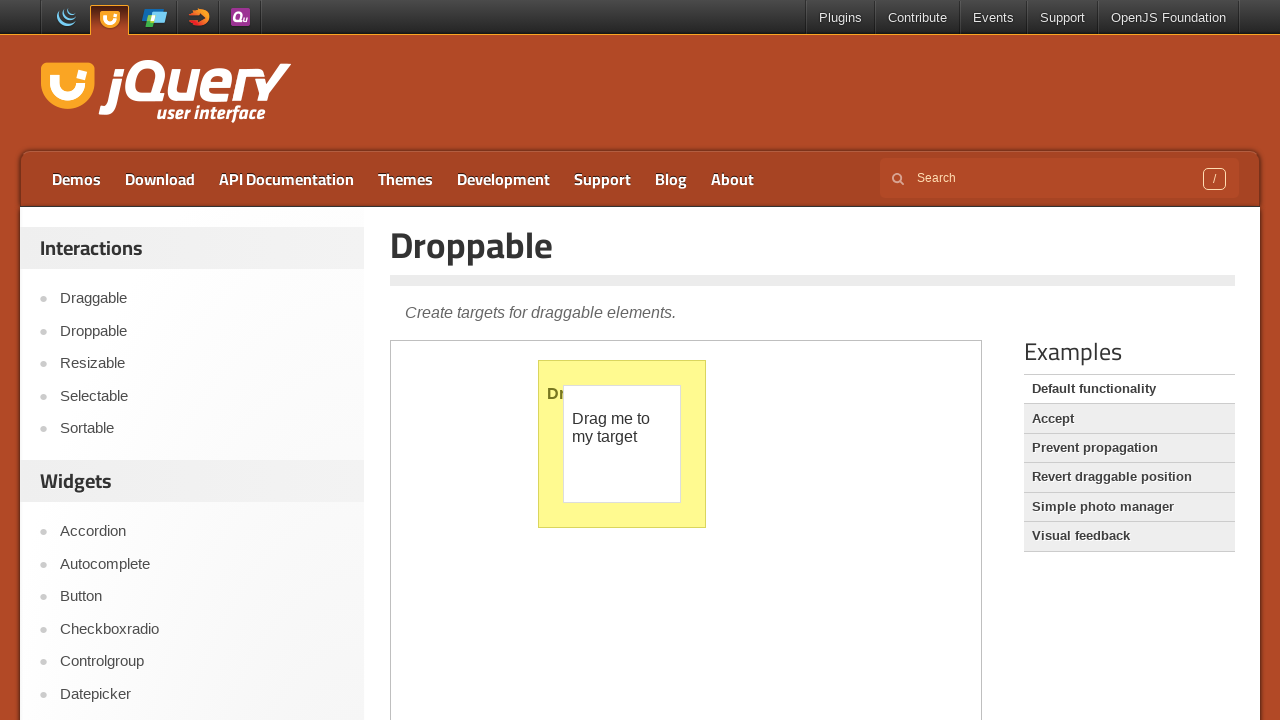